Tests different types of JavaScript alerts including simple alerts, confirm dialogs with OK/Cancel buttons, and prompt dialogs with text input

Starting URL: http://demo.automationtesting.in/Alerts.html

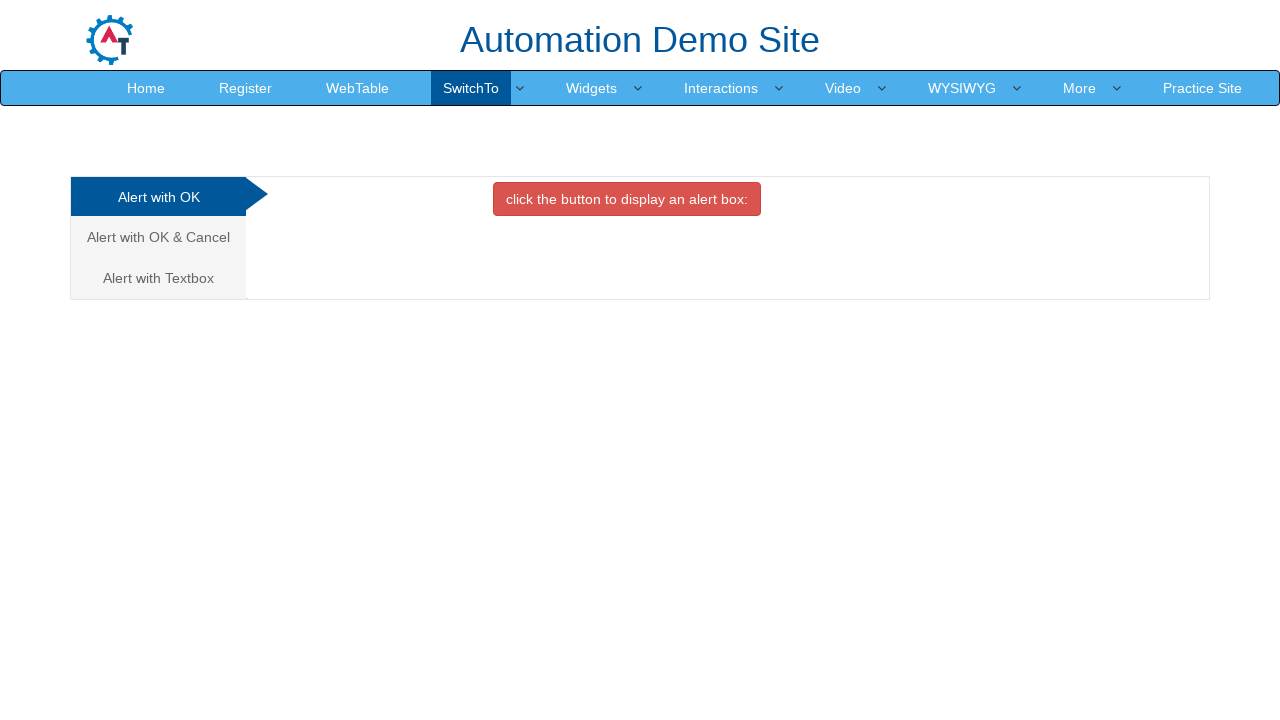

Clicked alert button to trigger simple alert dialog at (627, 199) on xpath=//button[@onclick='alertbox()']
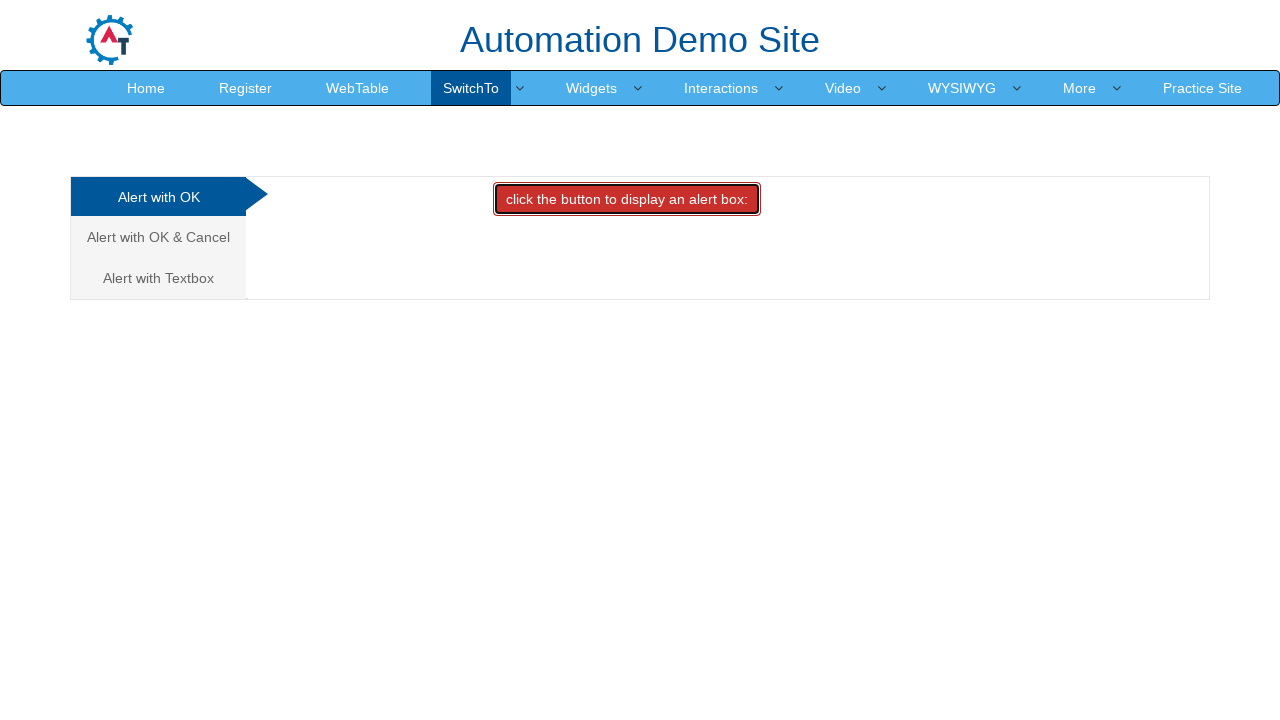

Accepted simple alert dialog by clicking OK
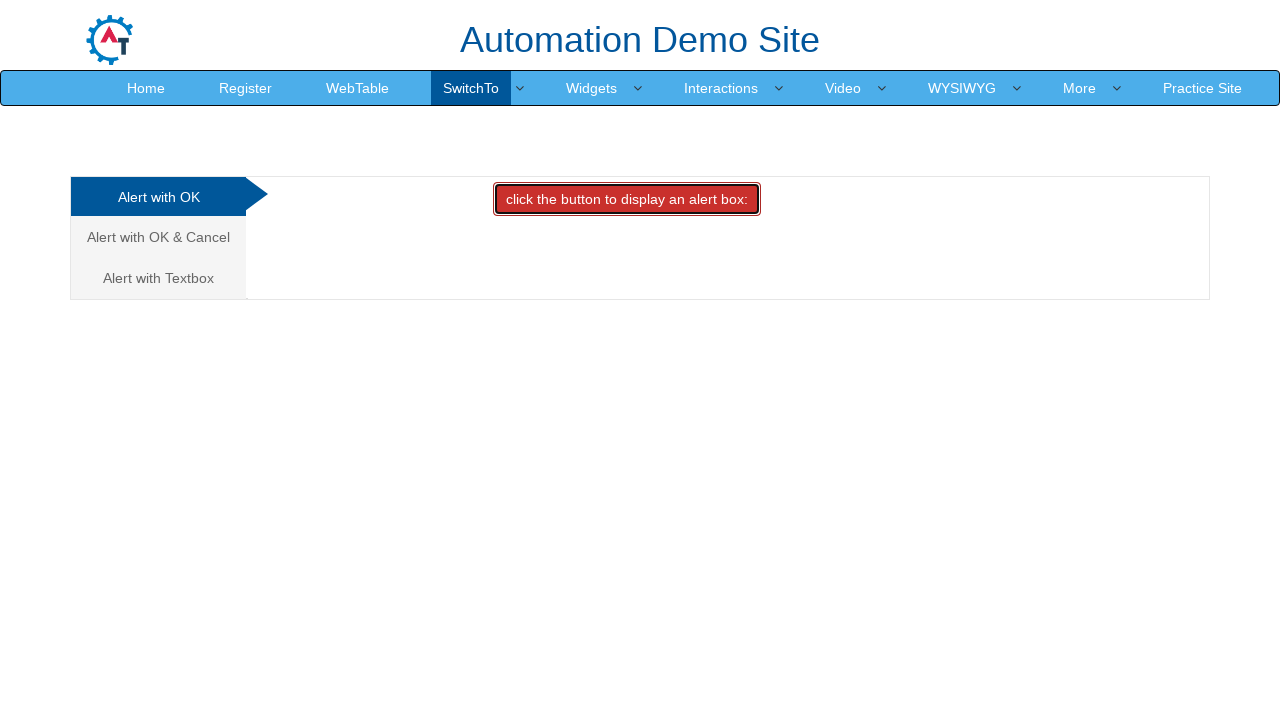

Navigated to Cancel/OK tab at (158, 237) on xpath=//a[@href='#CancelTab']
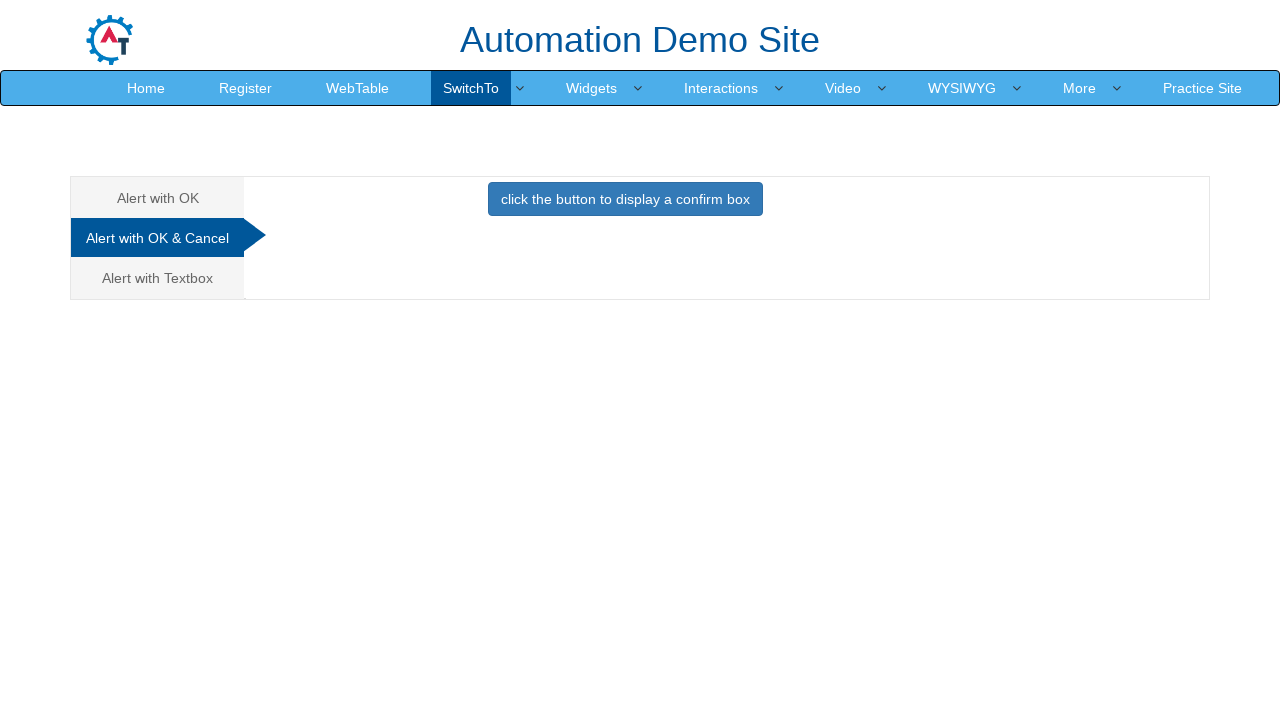

Clicked button to trigger confirm dialog at (625, 199) on xpath=//button[@class='btn btn-primary']
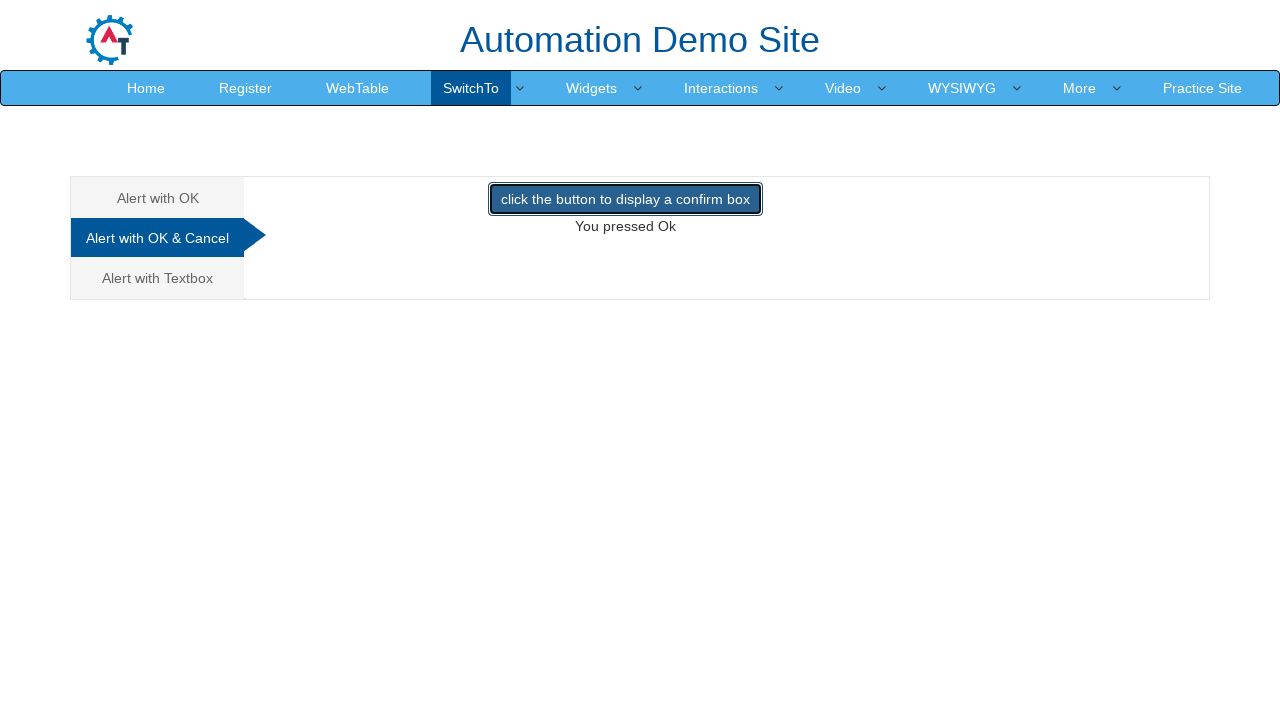

Dismissed confirm dialog by clicking Cancel
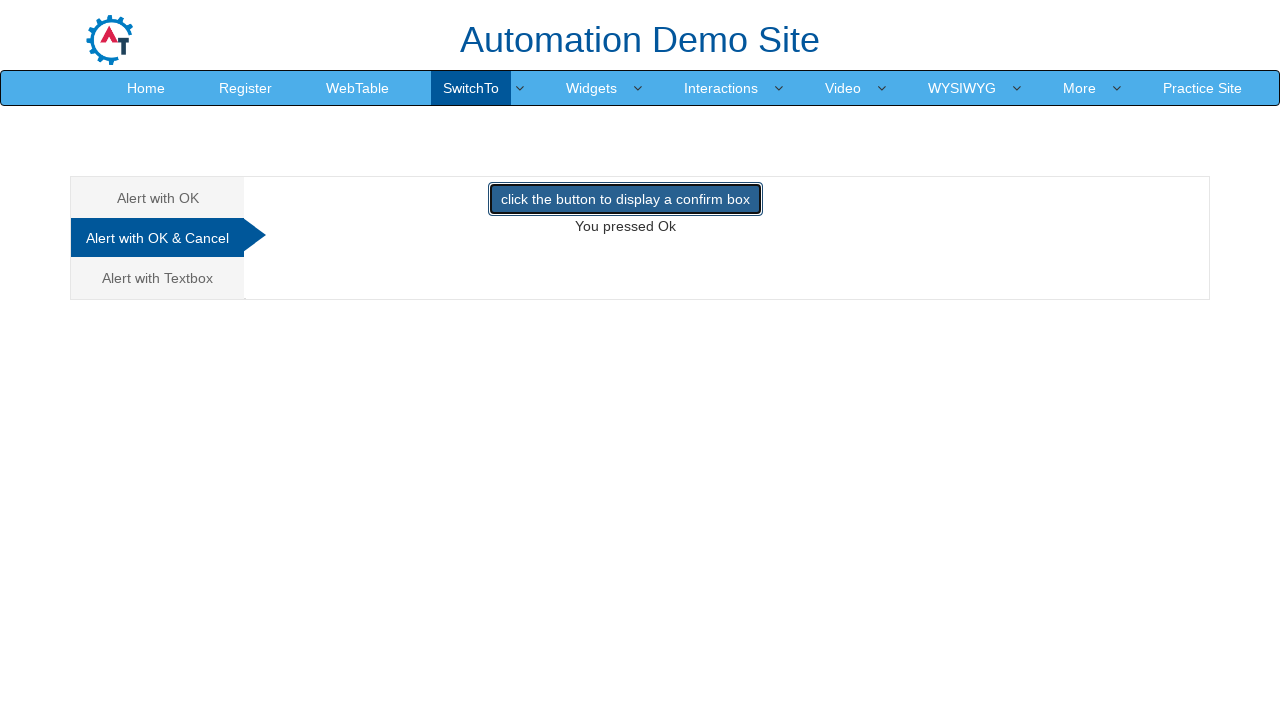

Clicked Cancel/OK tab again at (158, 238) on xpath=//a[@href='#CancelTab']
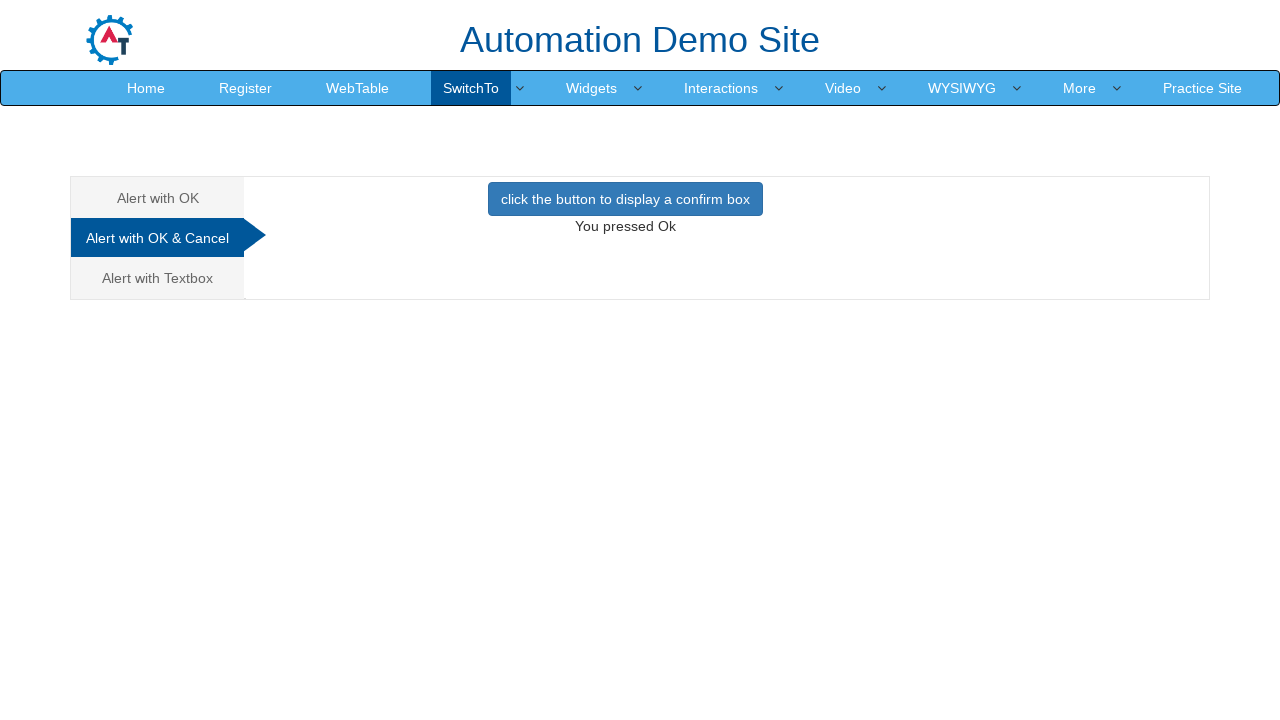

Clicked button to trigger confirm dialog again at (625, 199) on xpath=//button[@class='btn btn-primary']
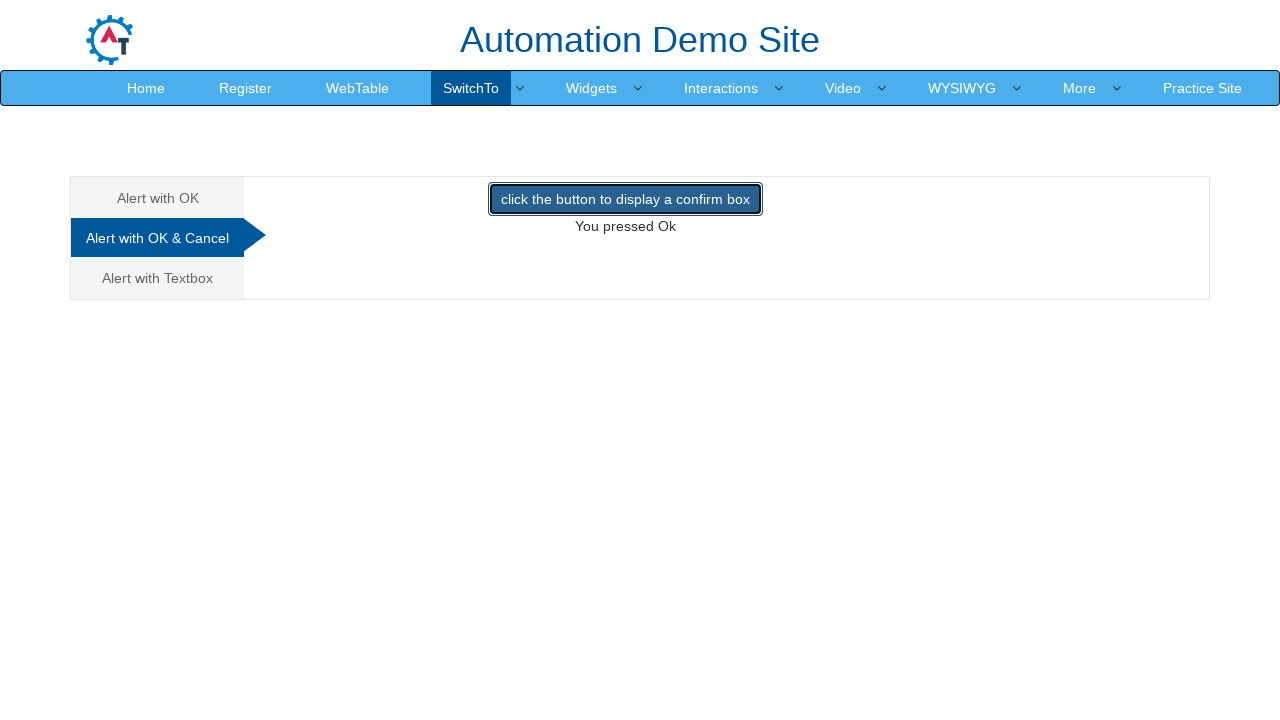

Accepted confirm dialog by clicking OK
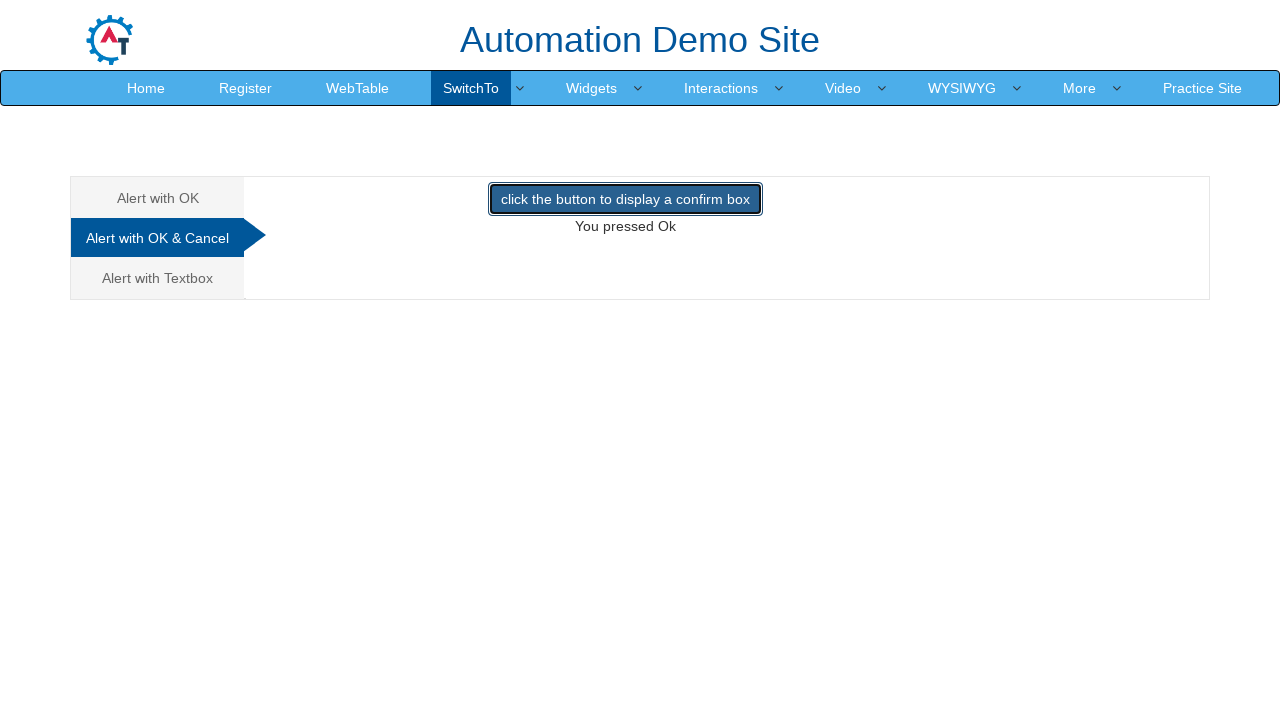

Navigated to prompt dialog tab at (158, 278) on (//a[@data-toggle='tab'])[3]
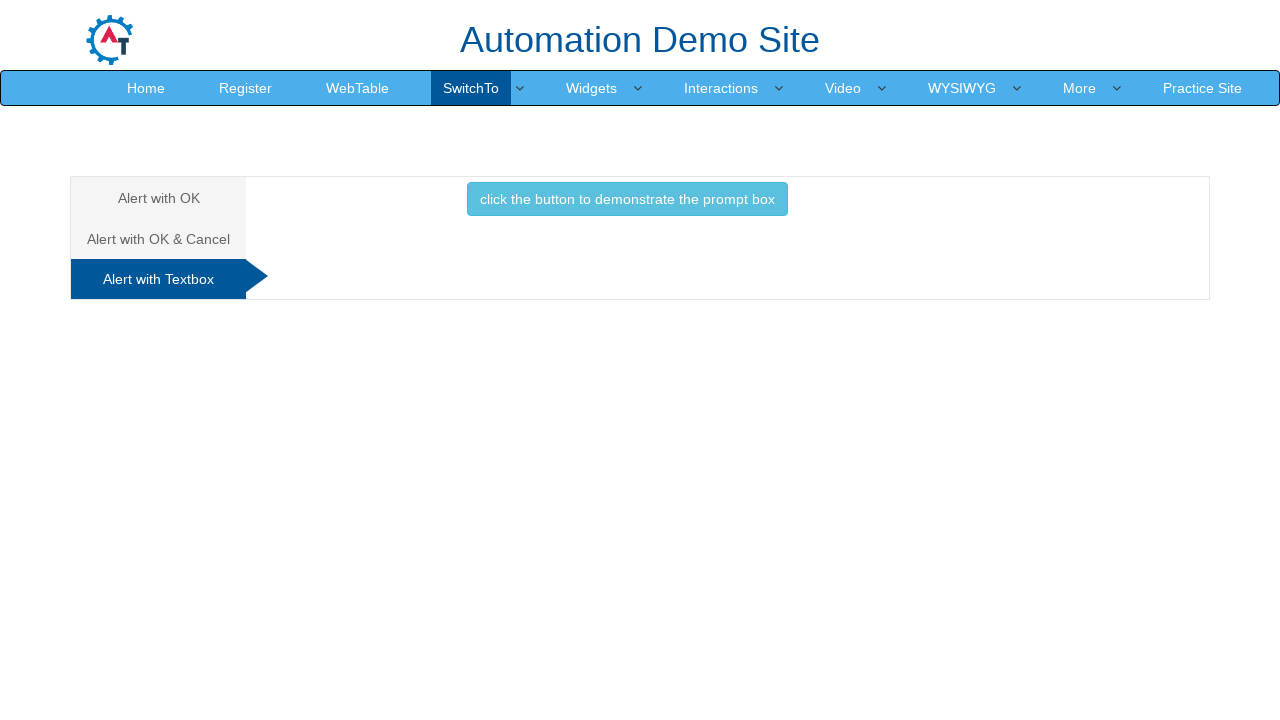

Clicked button to trigger prompt dialog at (627, 199) on xpath=//button[@class='btn btn-info']
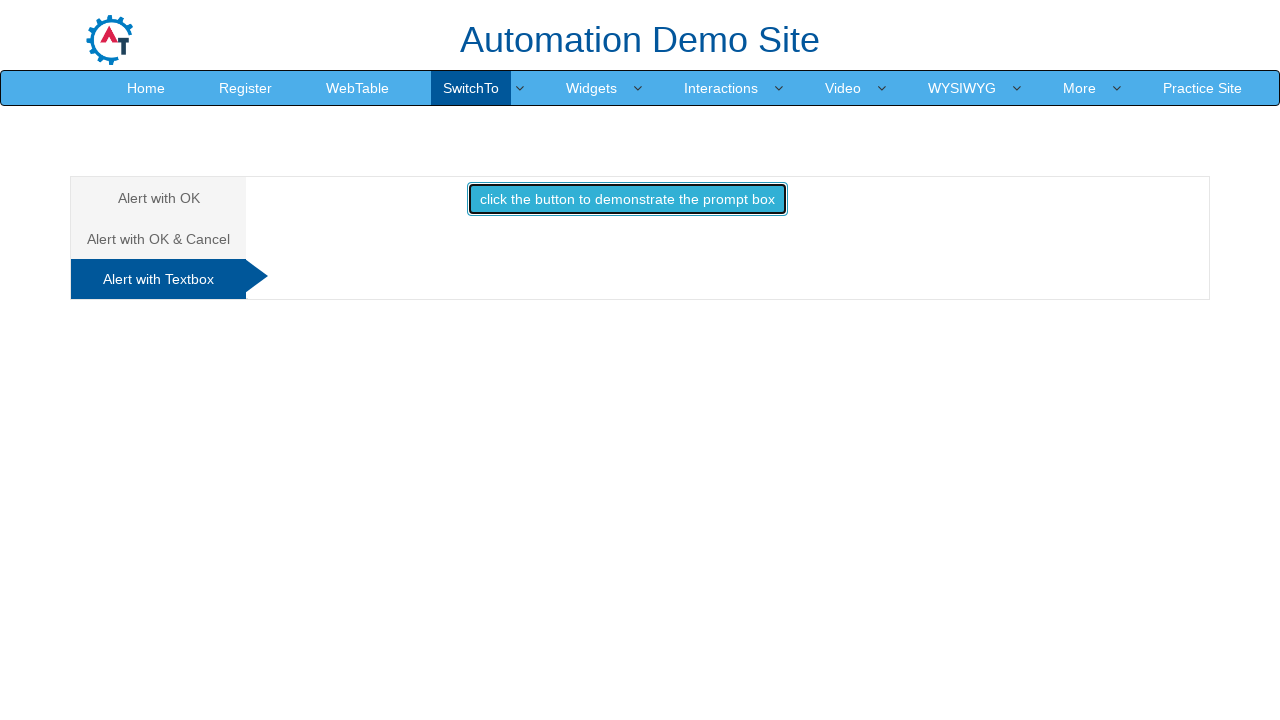

Accepted prompt dialog with text input 'Aarati'
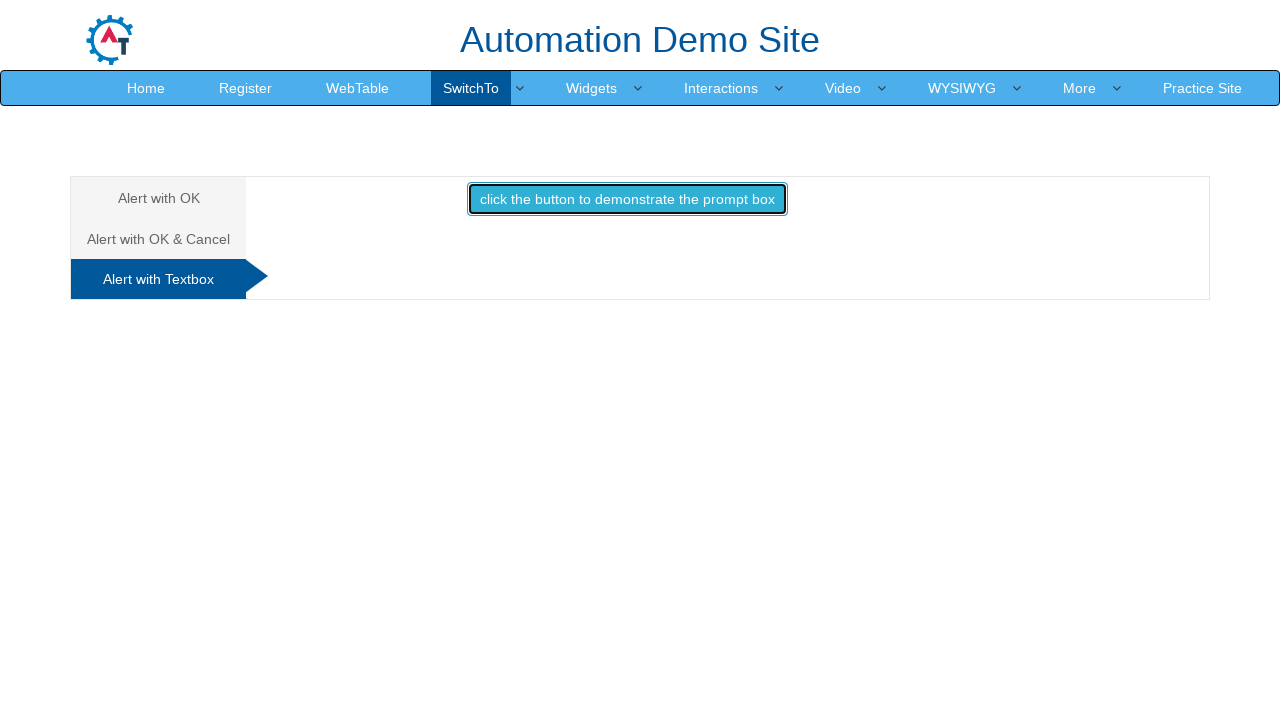

Clicked button to trigger prompt dialog again at (627, 199) on xpath=//button[@class='btn btn-info']
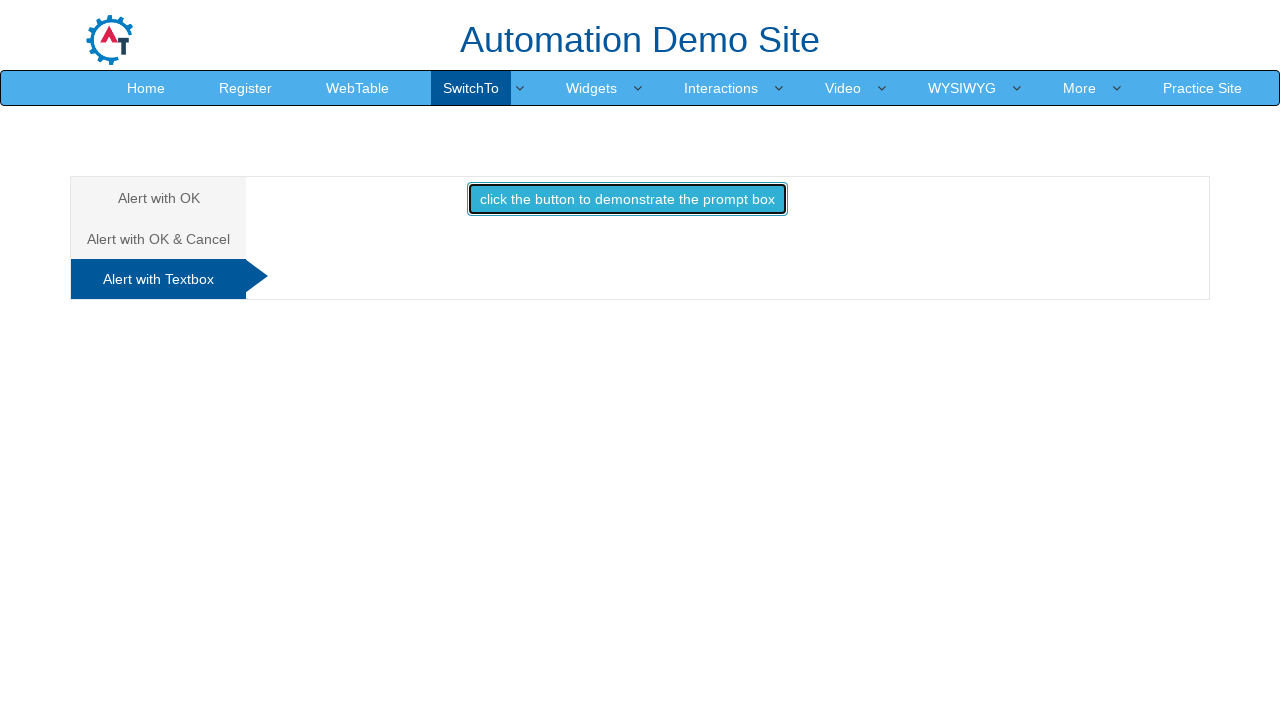

Dismissed prompt dialog by clicking Cancel
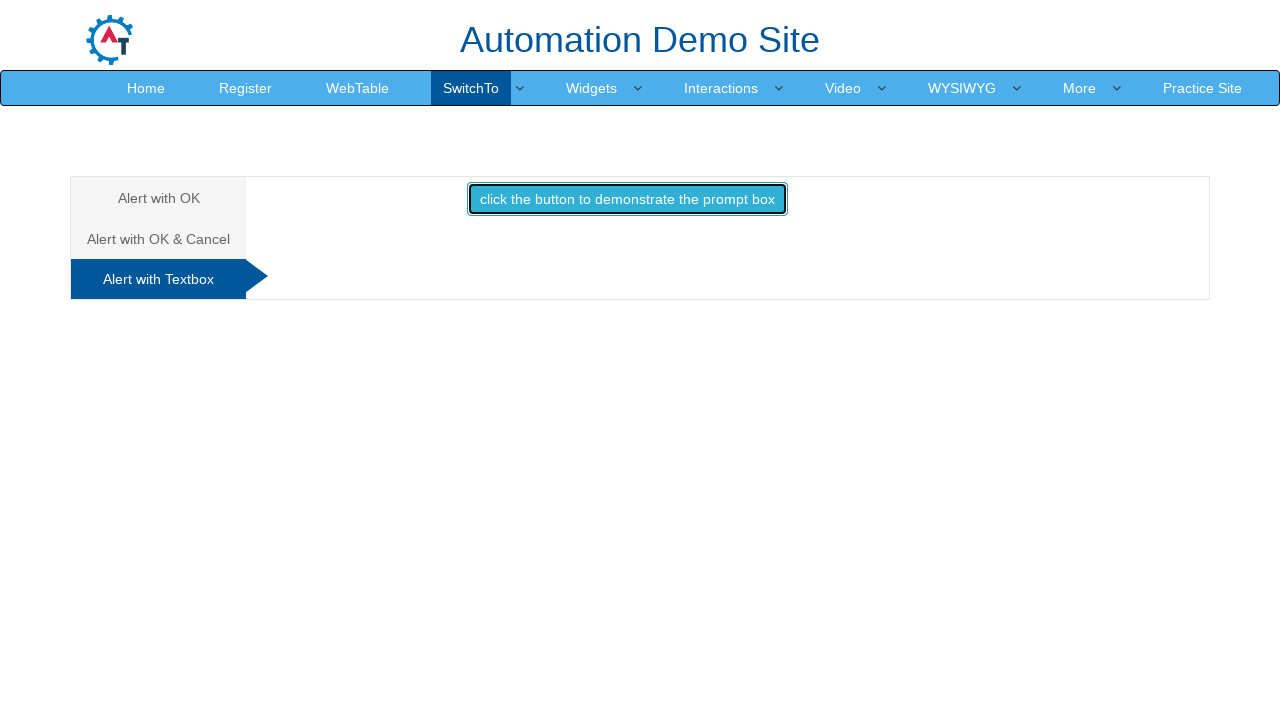

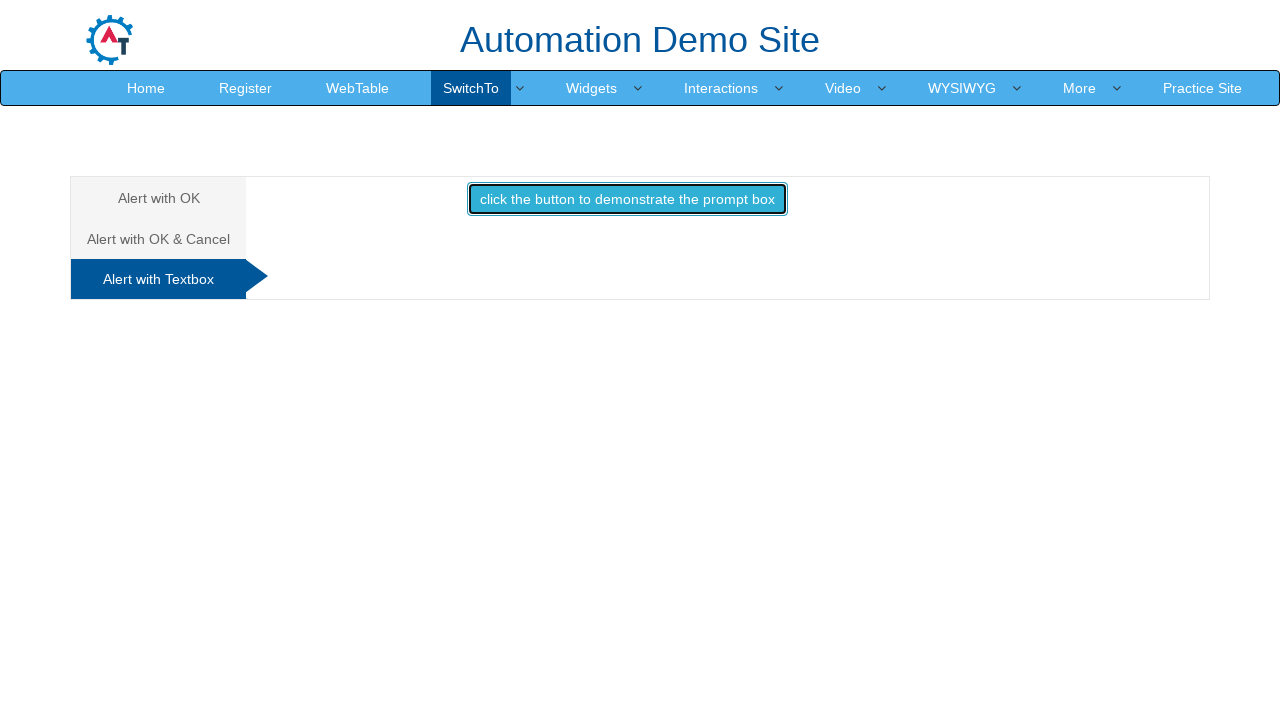